Tests browser window handling by navigating to W3Schools JavaScript popup tutorial, clicking on a "Try it Yourself" example link that opens a new window, then switching between windows and verifying the correct URL is loaded in the child window.

Starting URL: https://www.w3schools.com/js/js_popup.asp

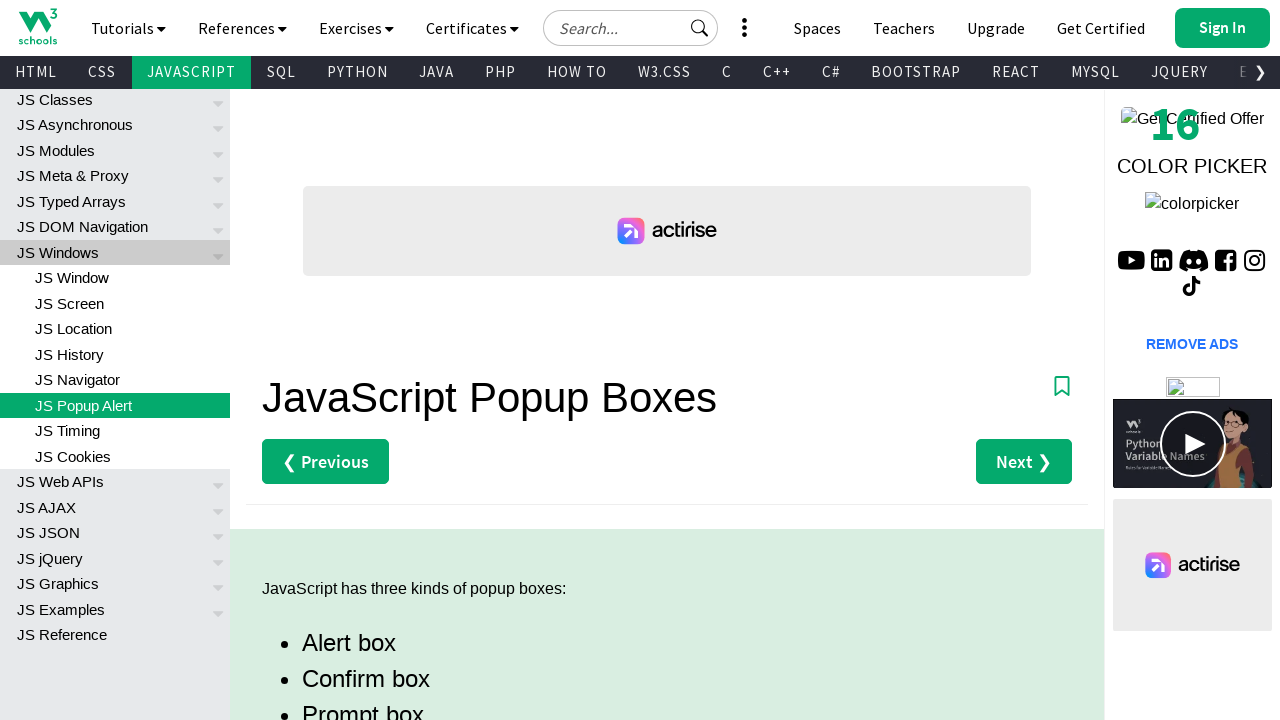

Set viewport size to 1920x1080
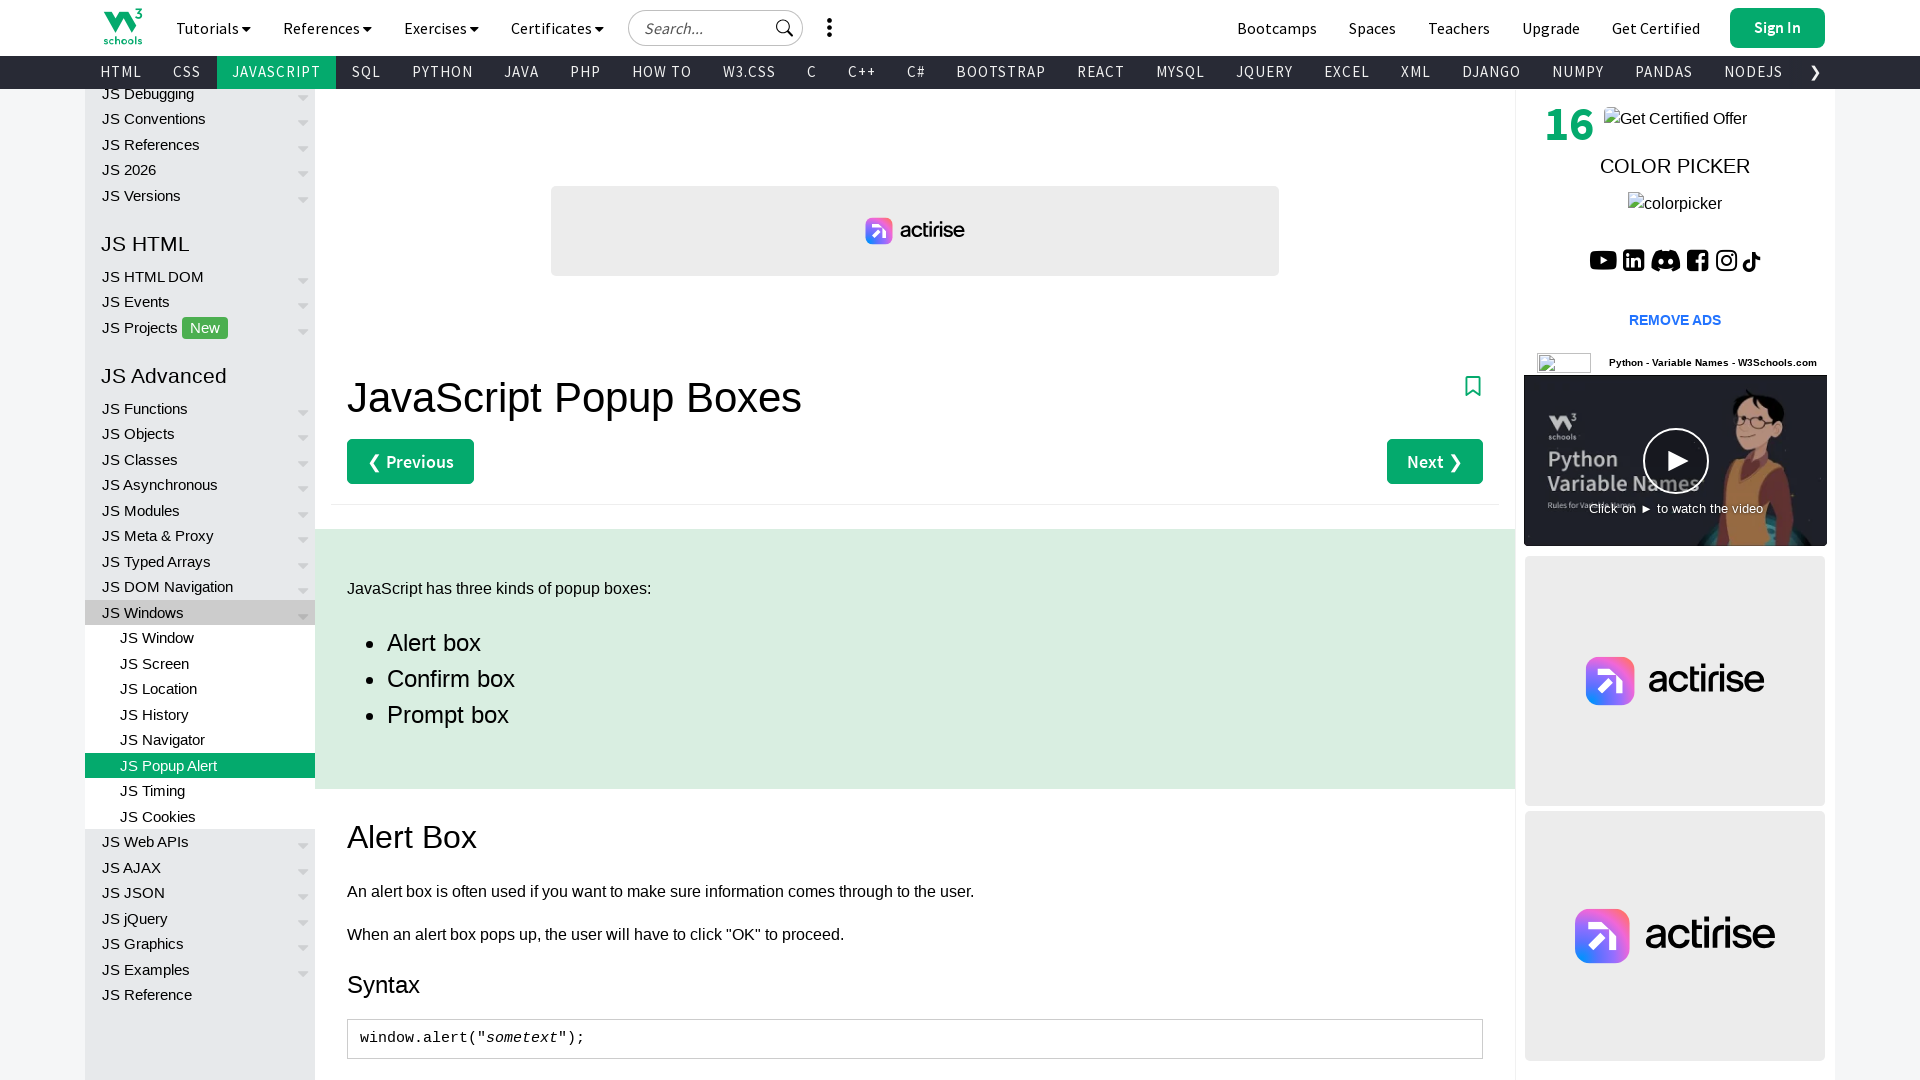

Stored reference to main page
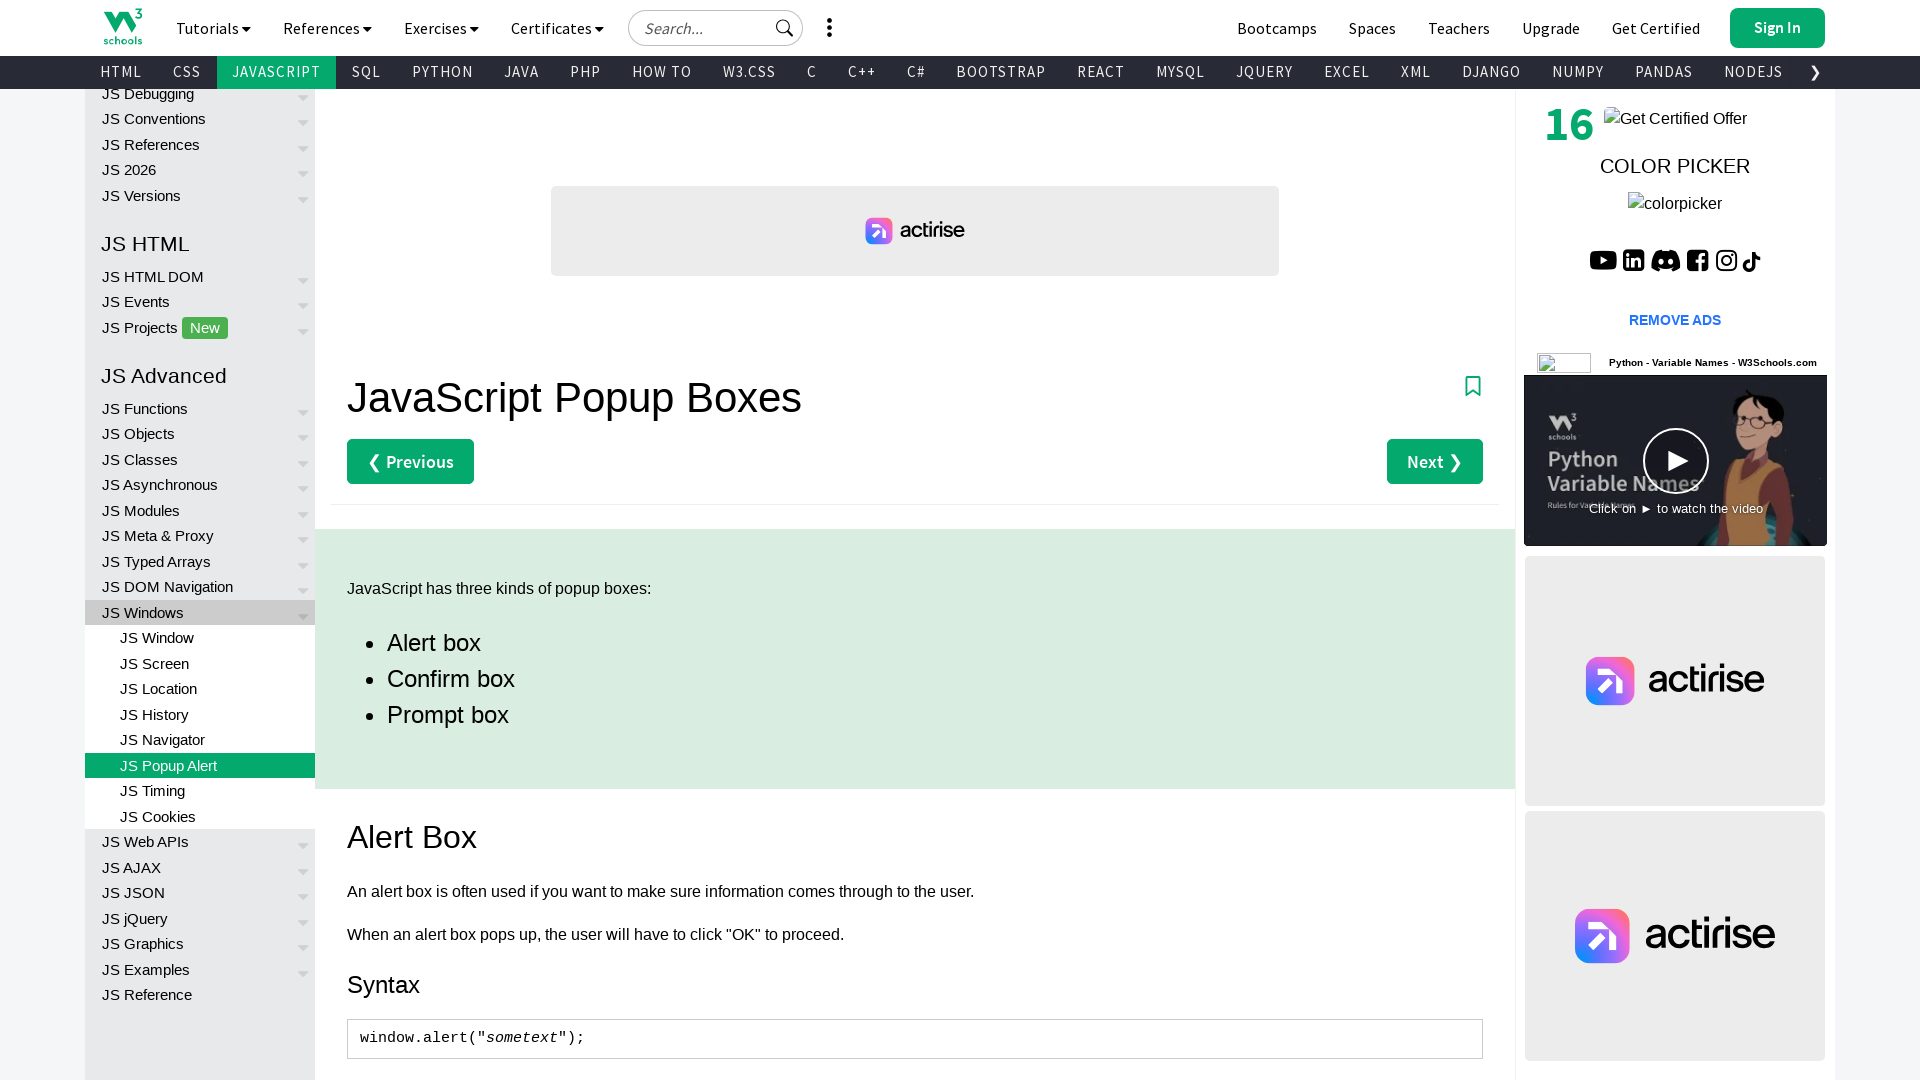

Clicked 'Try it Yourself' link for JavaScript alert example, new window opened at (418, 540) on xpath=//a[@href='tryit.asp?filename=tryjs_alert']
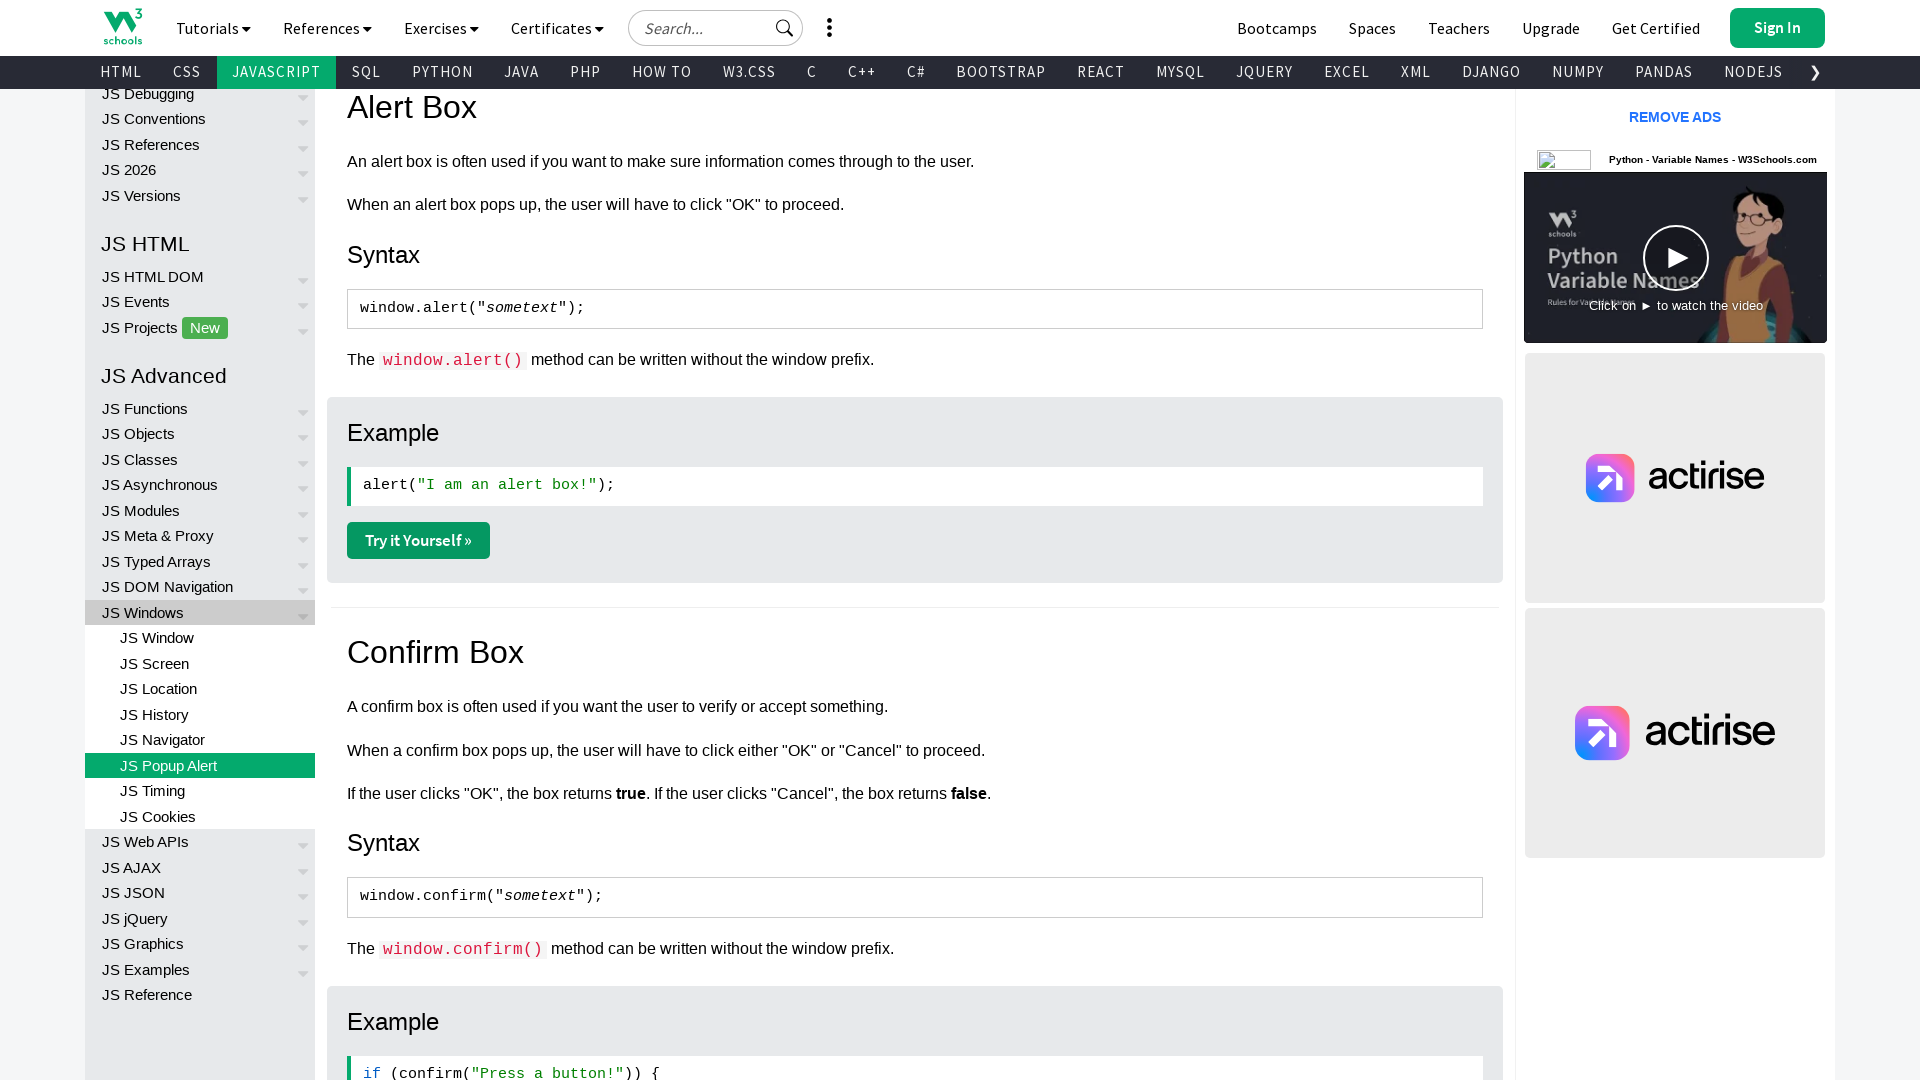

Captured the newly opened child window
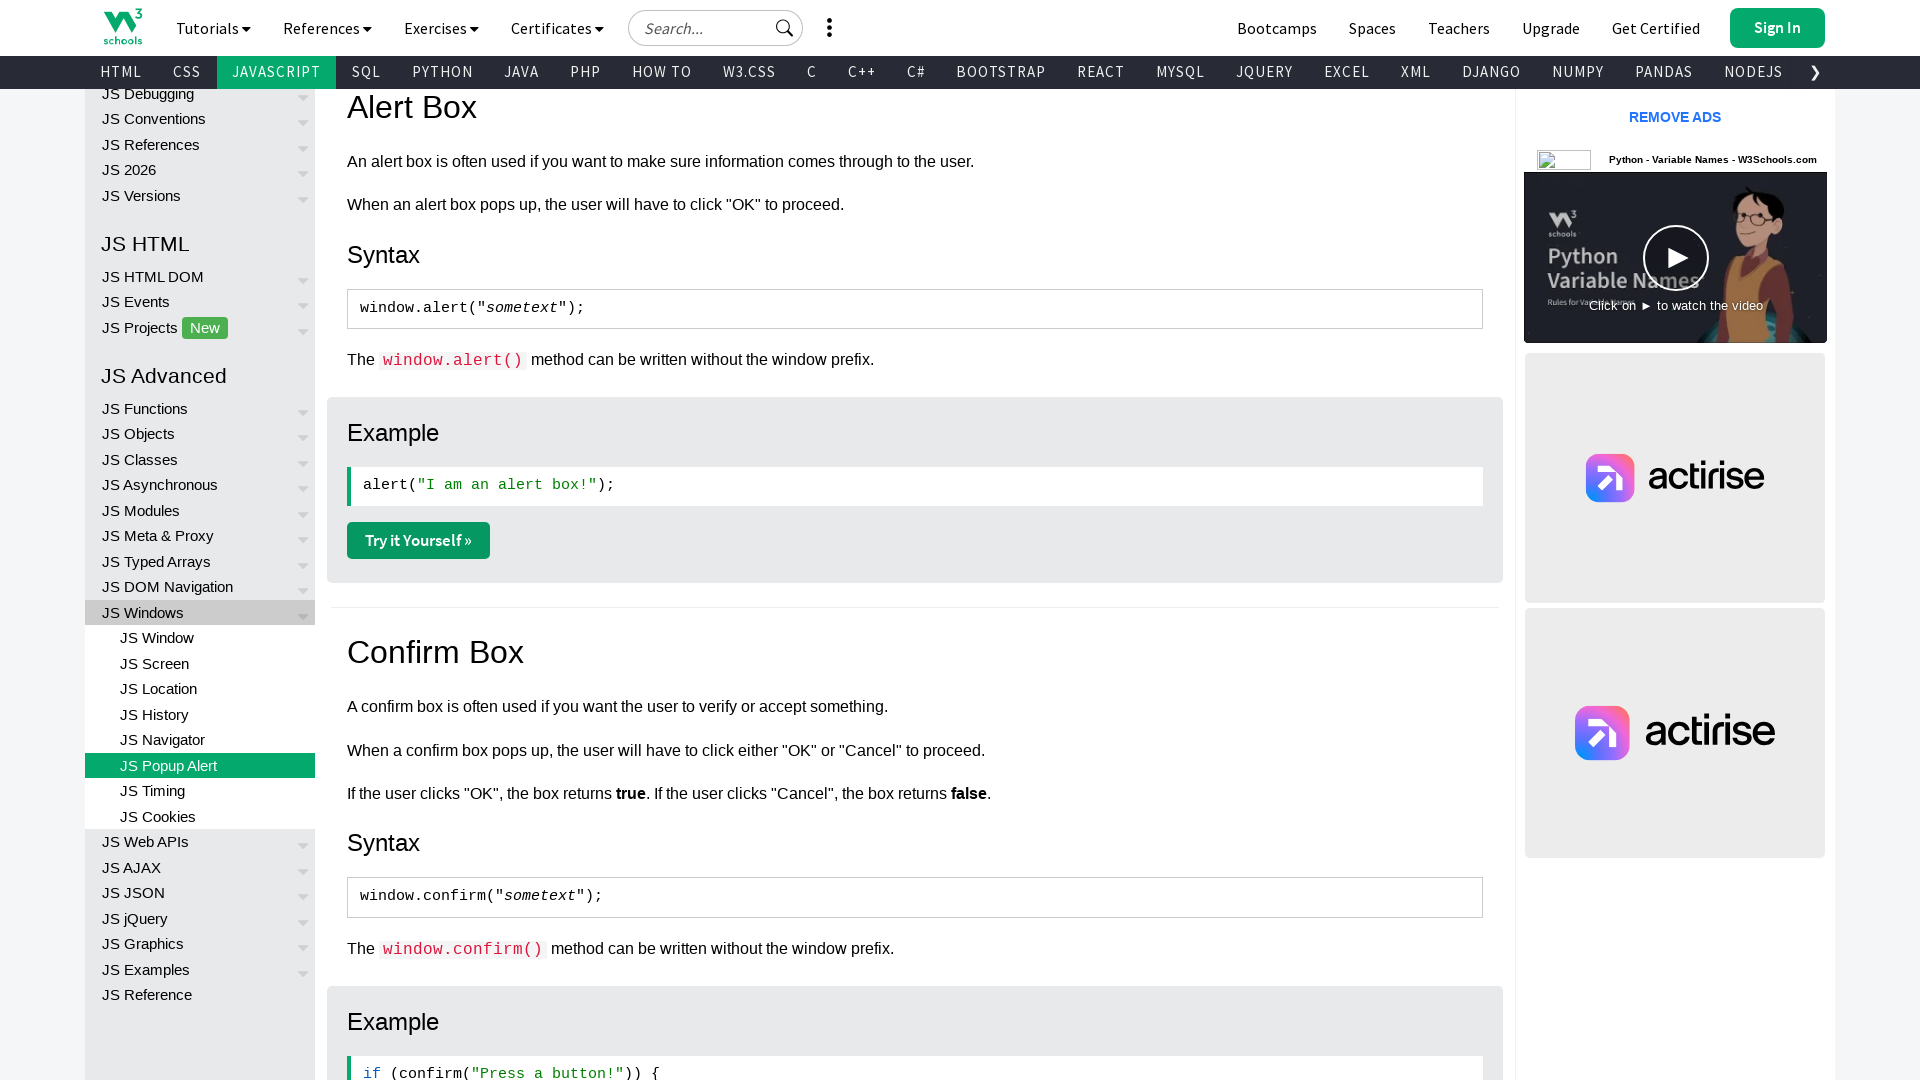

Child window finished loading
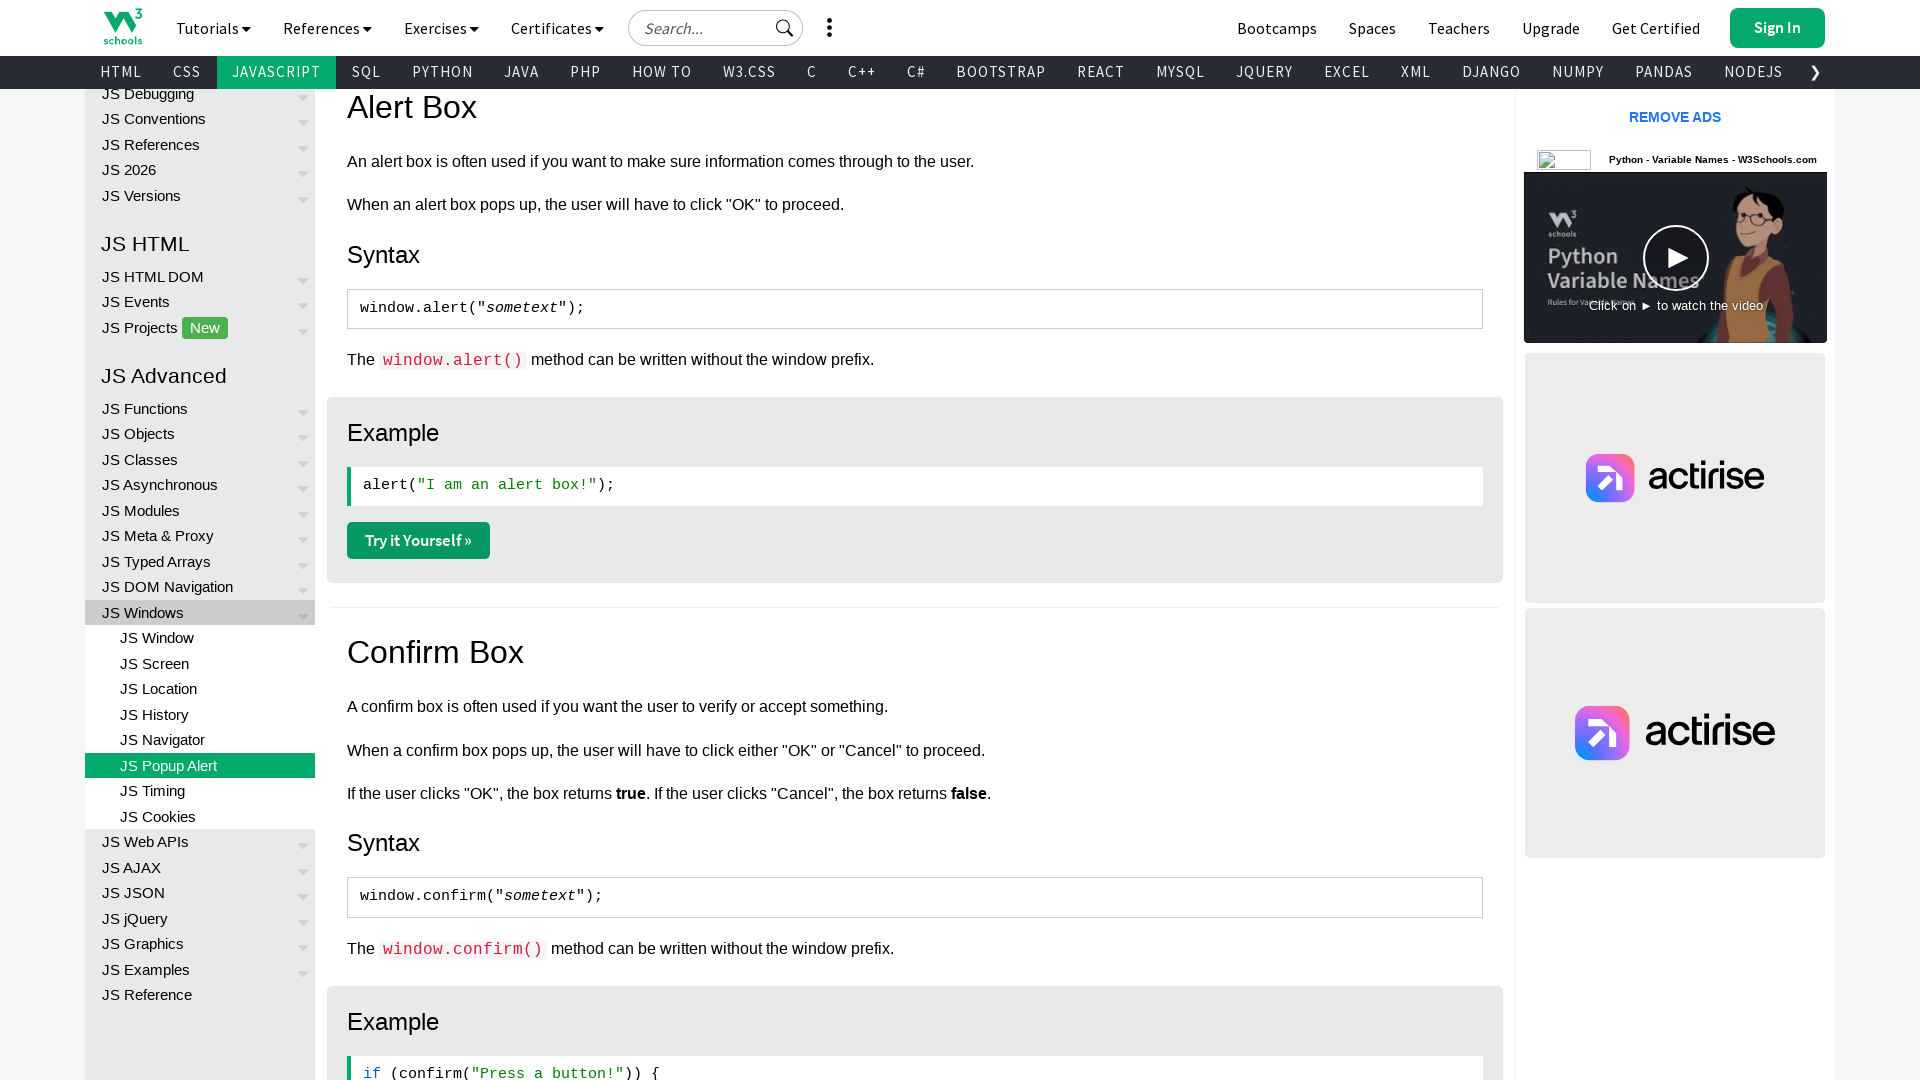

Retrieved child window URL: https://www.w3schools.com/js/tryit.asp?filename=tryjs_alert
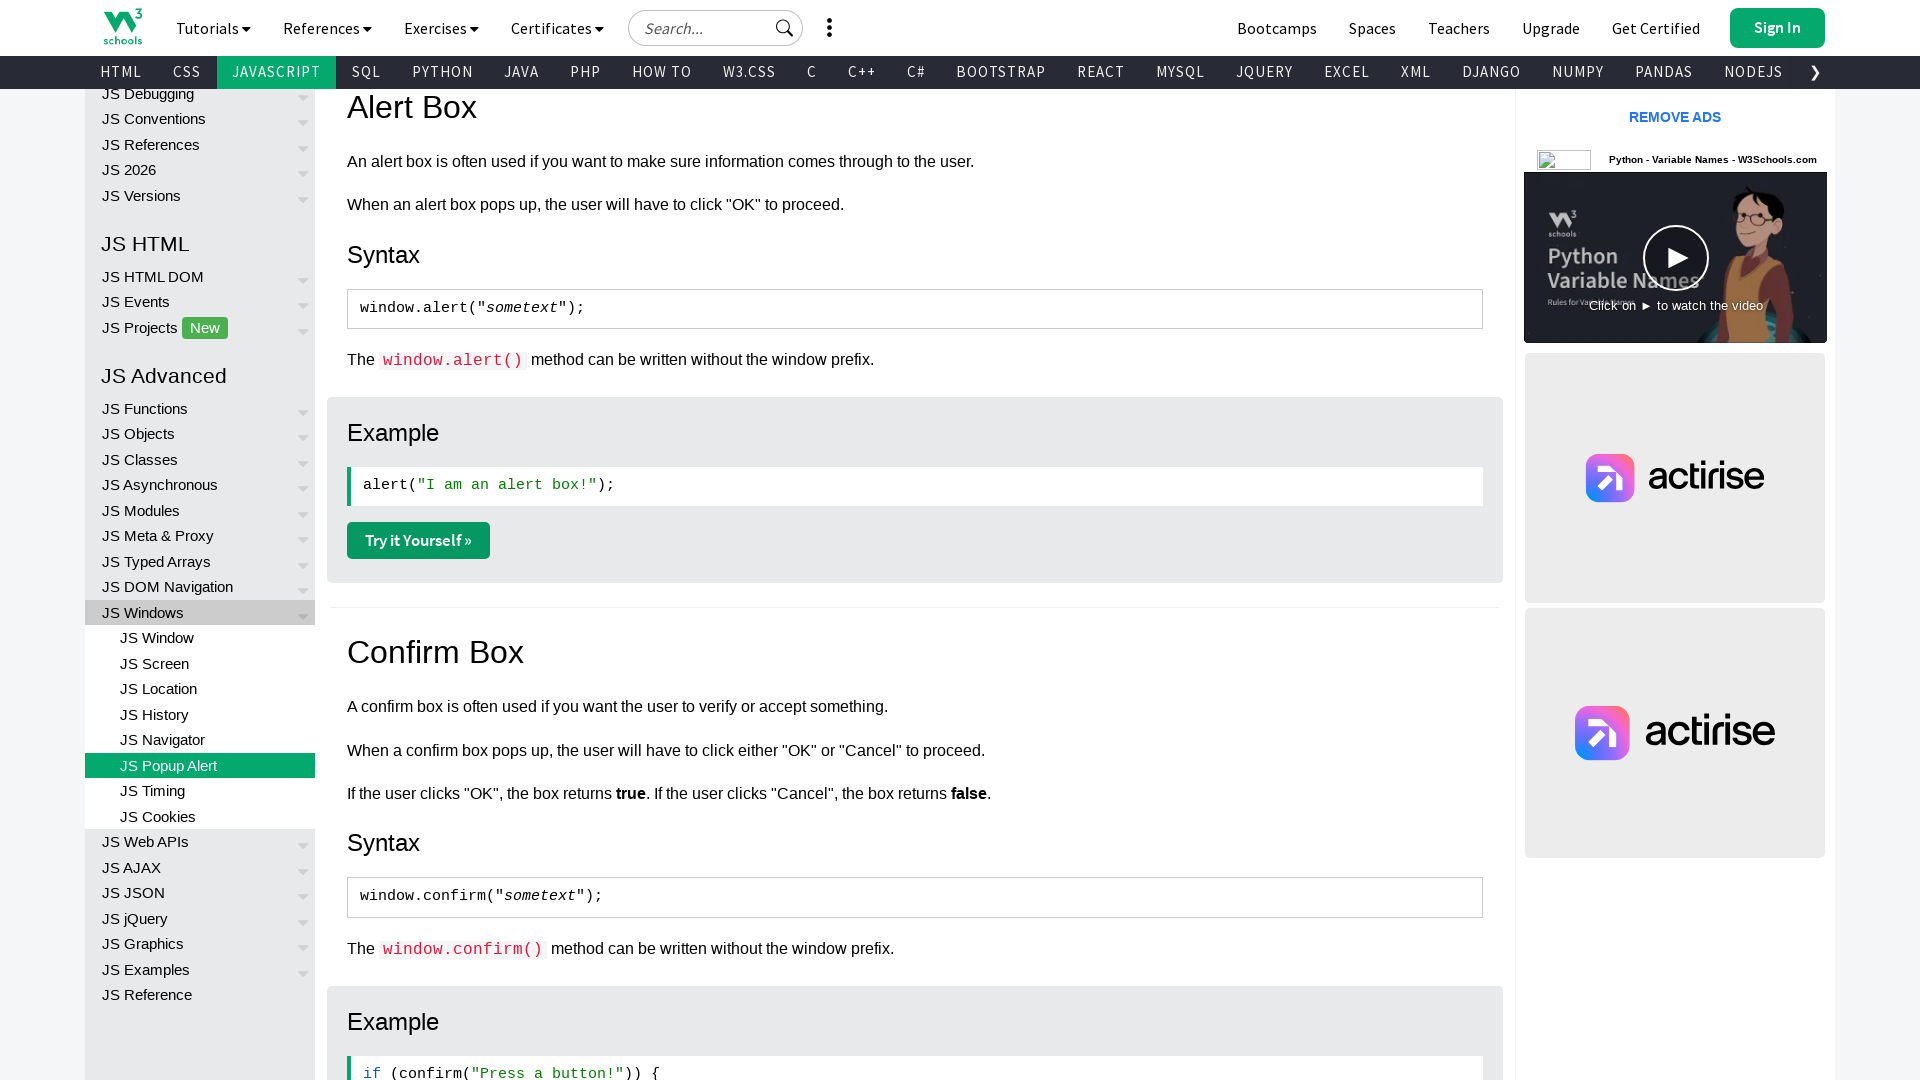

Verified child window has correct URL
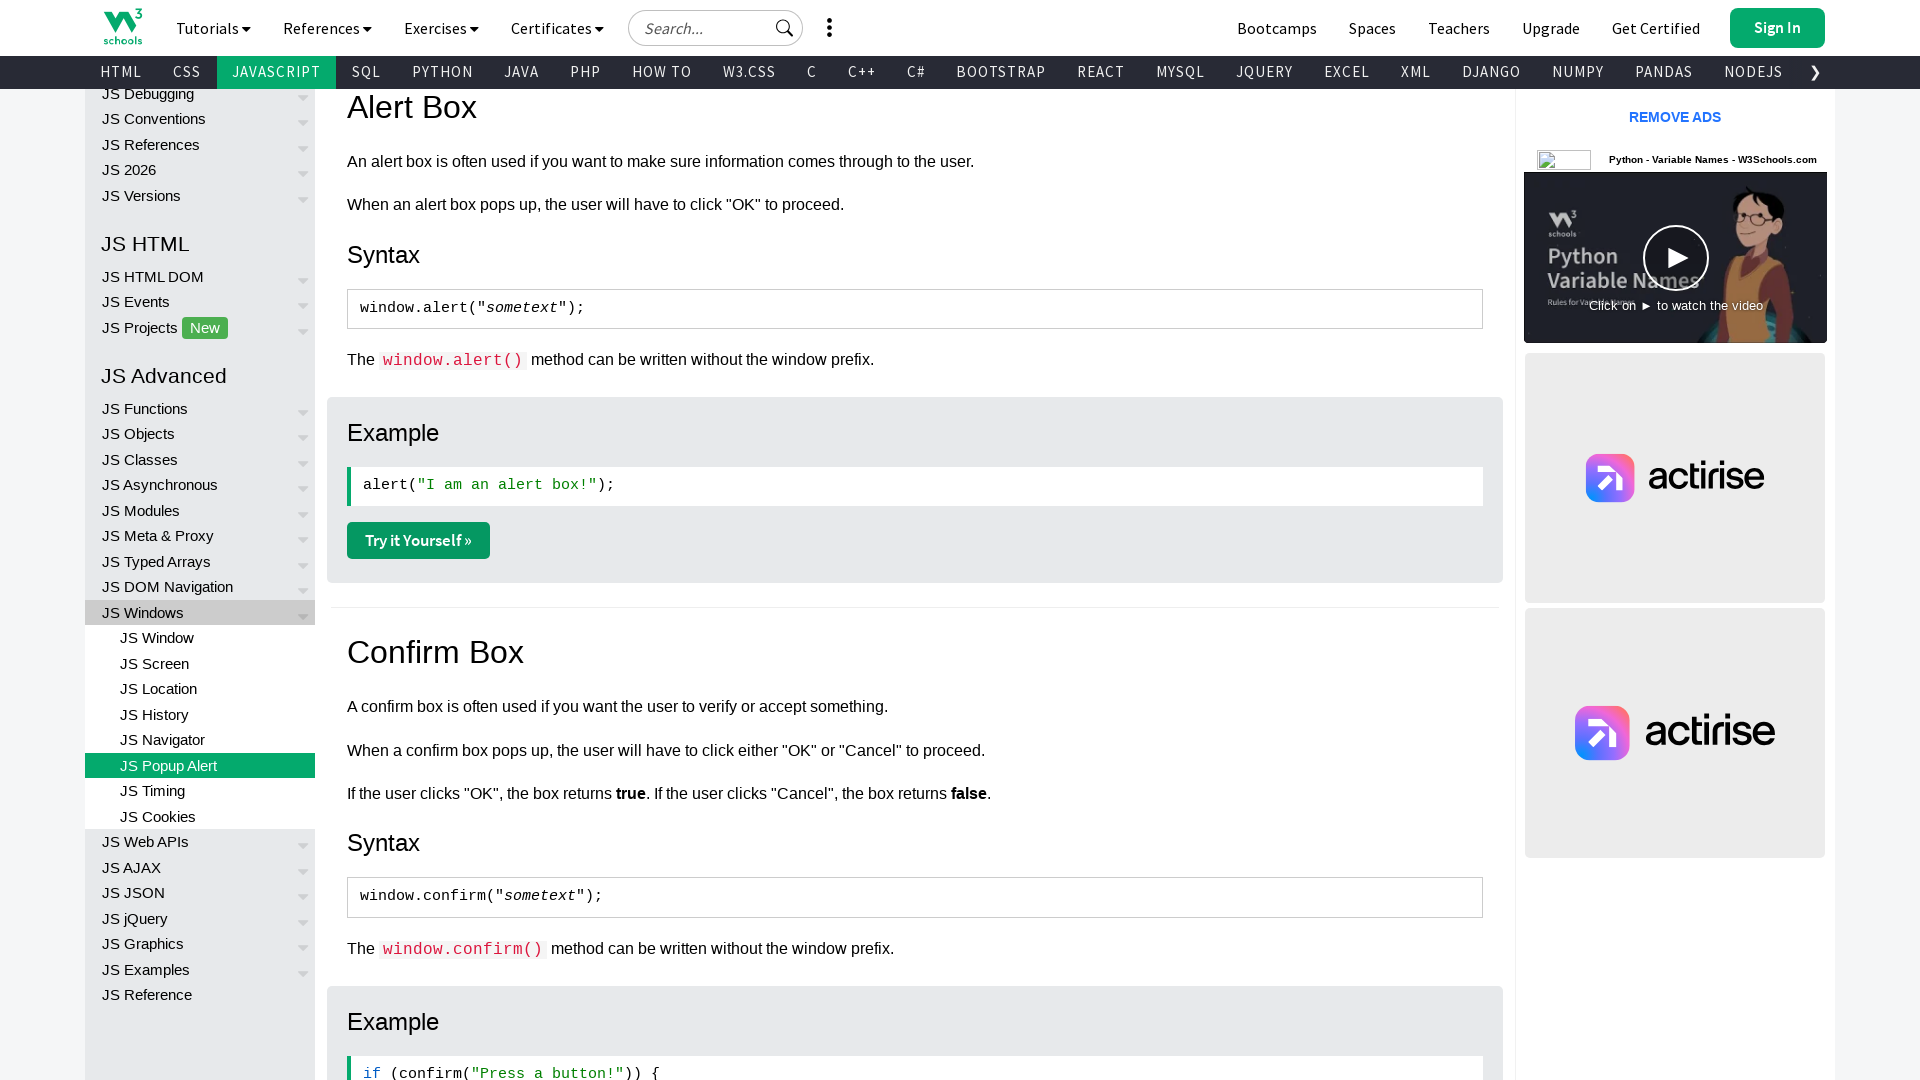

Brought child window to front and set focus
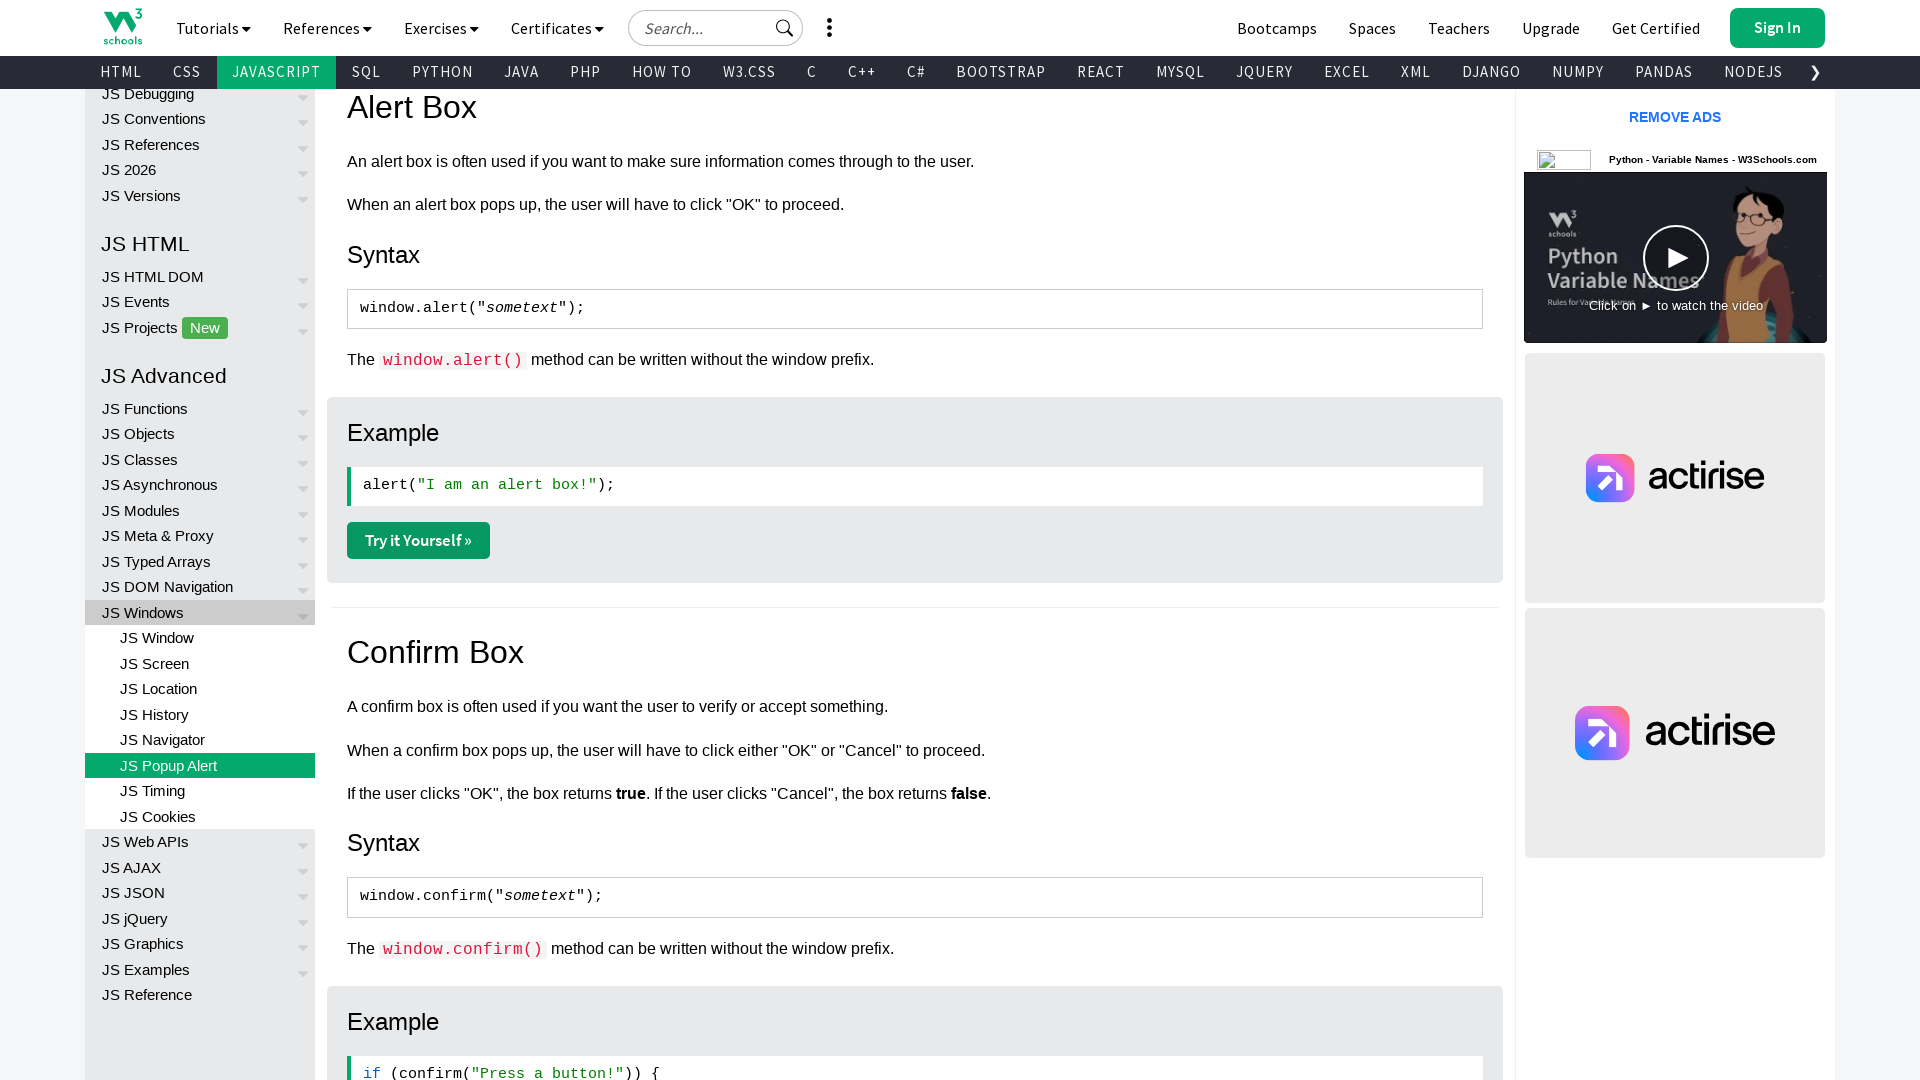

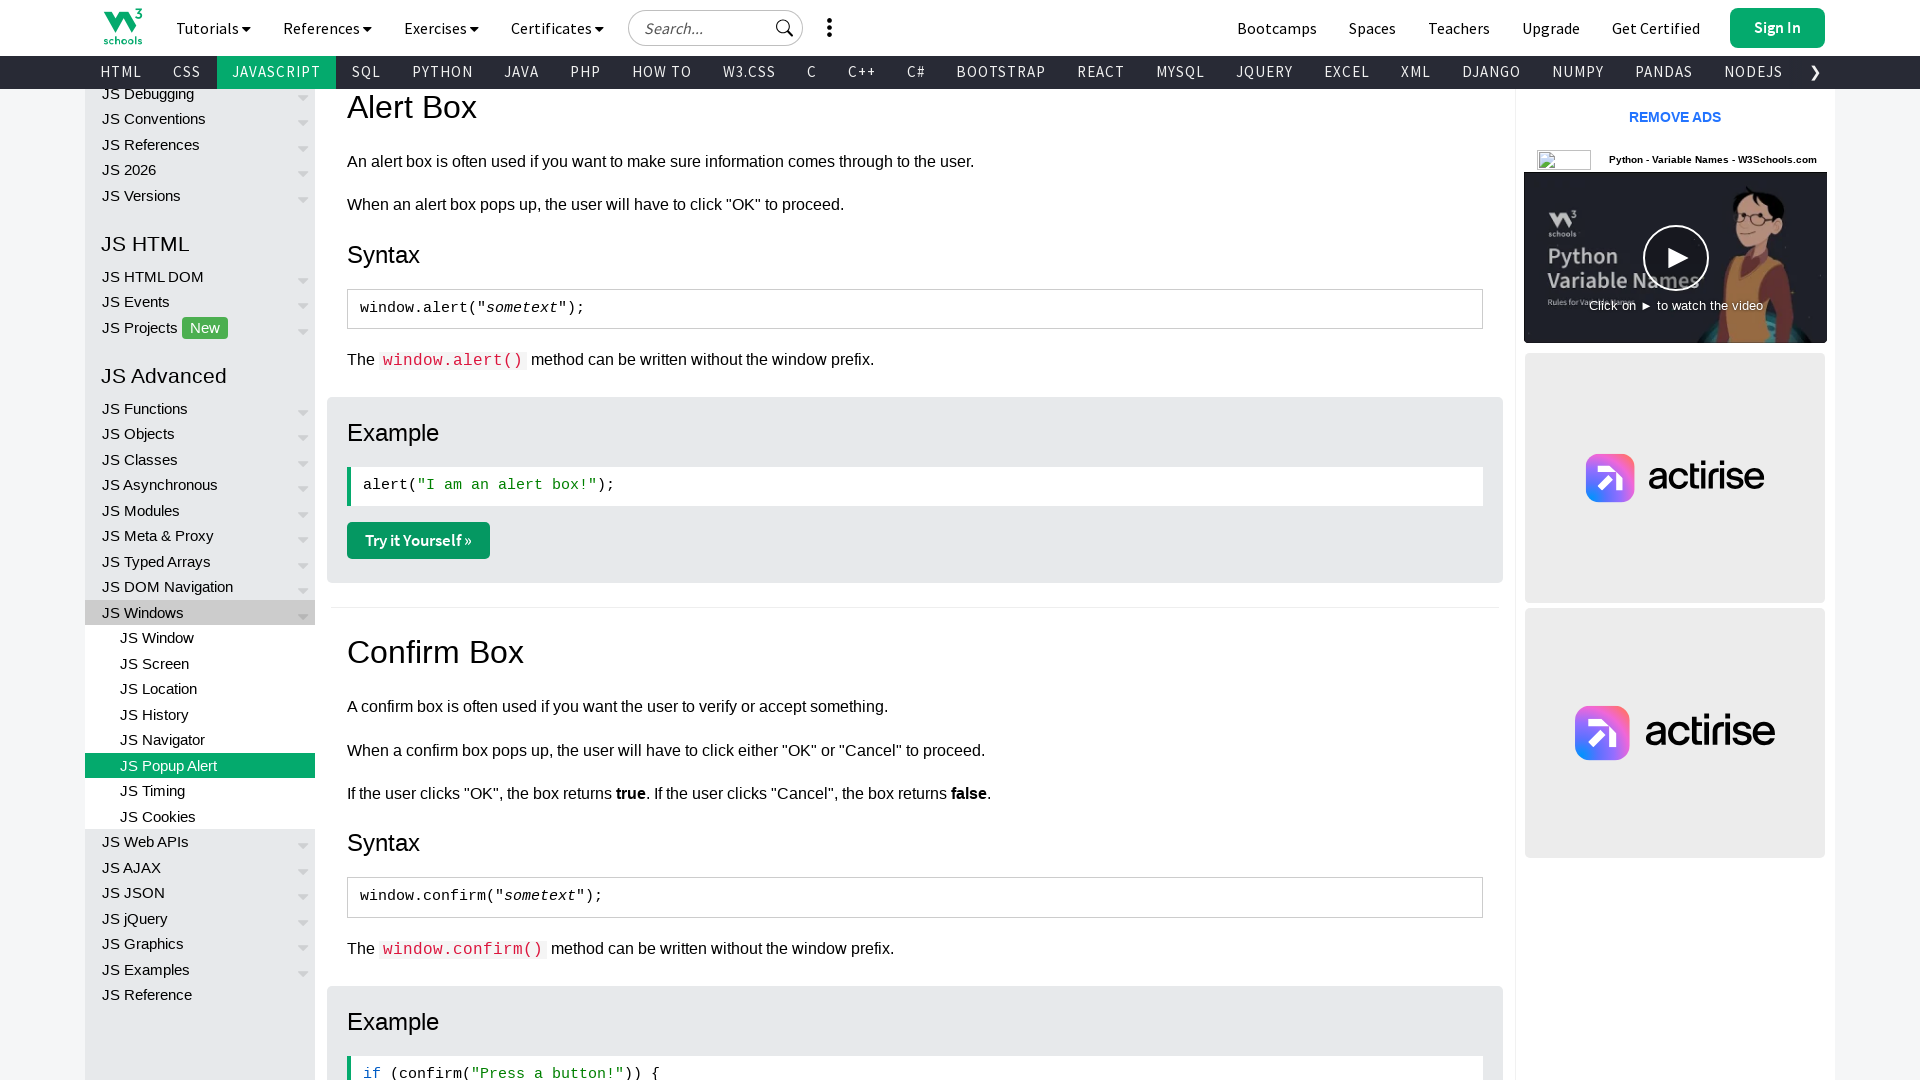